Tests JavaScript confirm dialog handling by filling a name field, triggering a confirm alert, and dismissing it

Starting URL: https://rahulshettyacademy.com/AutomationPractice/

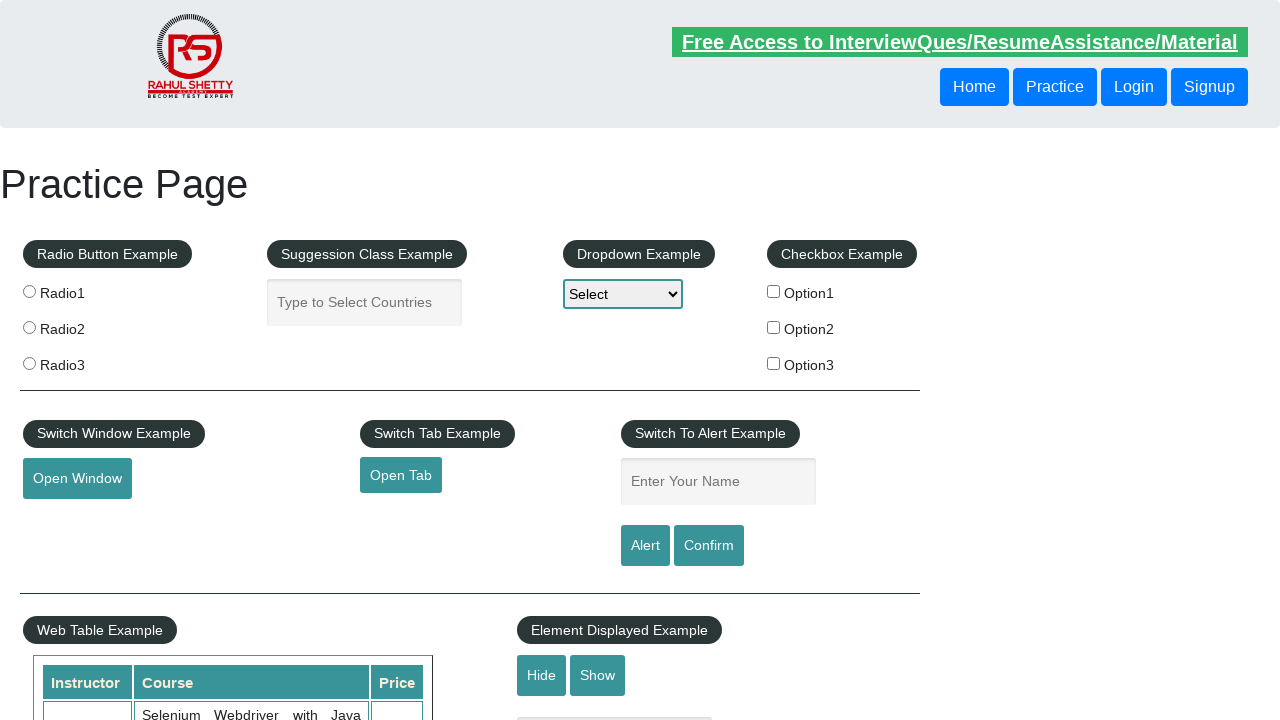

Filled name field with 'hem' on #name
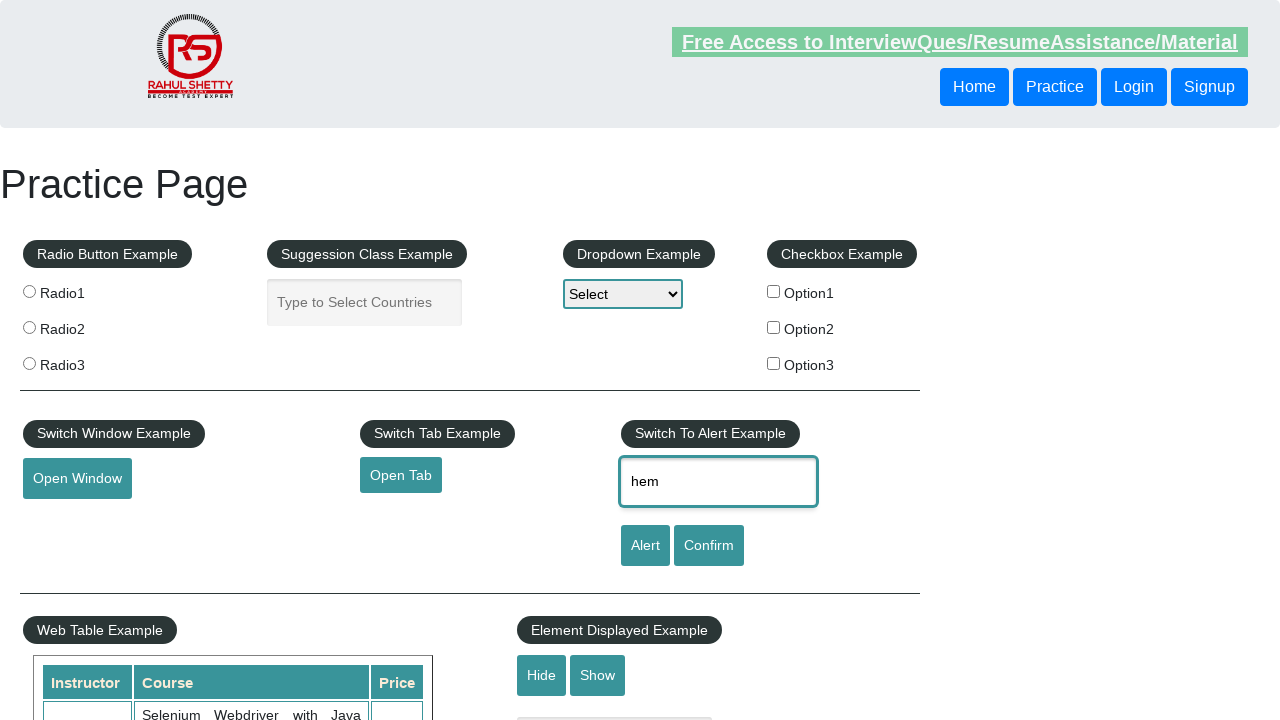

Set up dialog handler to dismiss confirm dialog
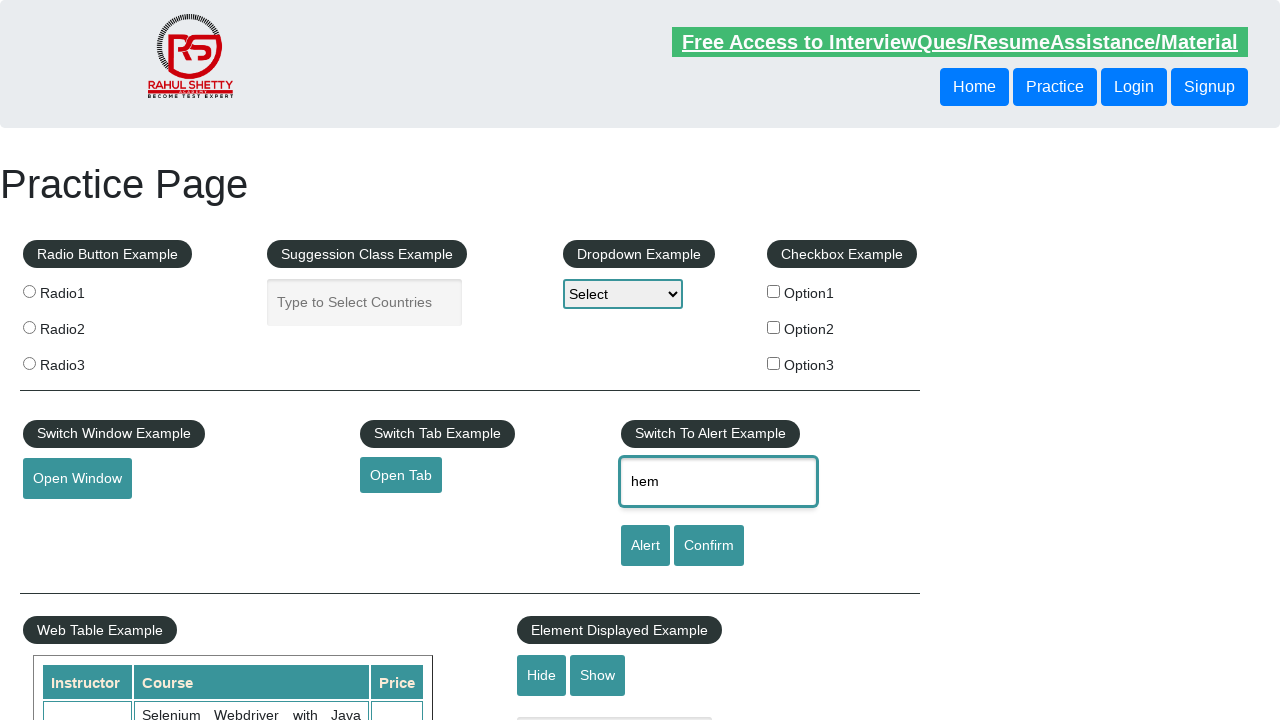

Clicked confirm button to trigger confirm dialog at (709, 546) on #confirmbtn
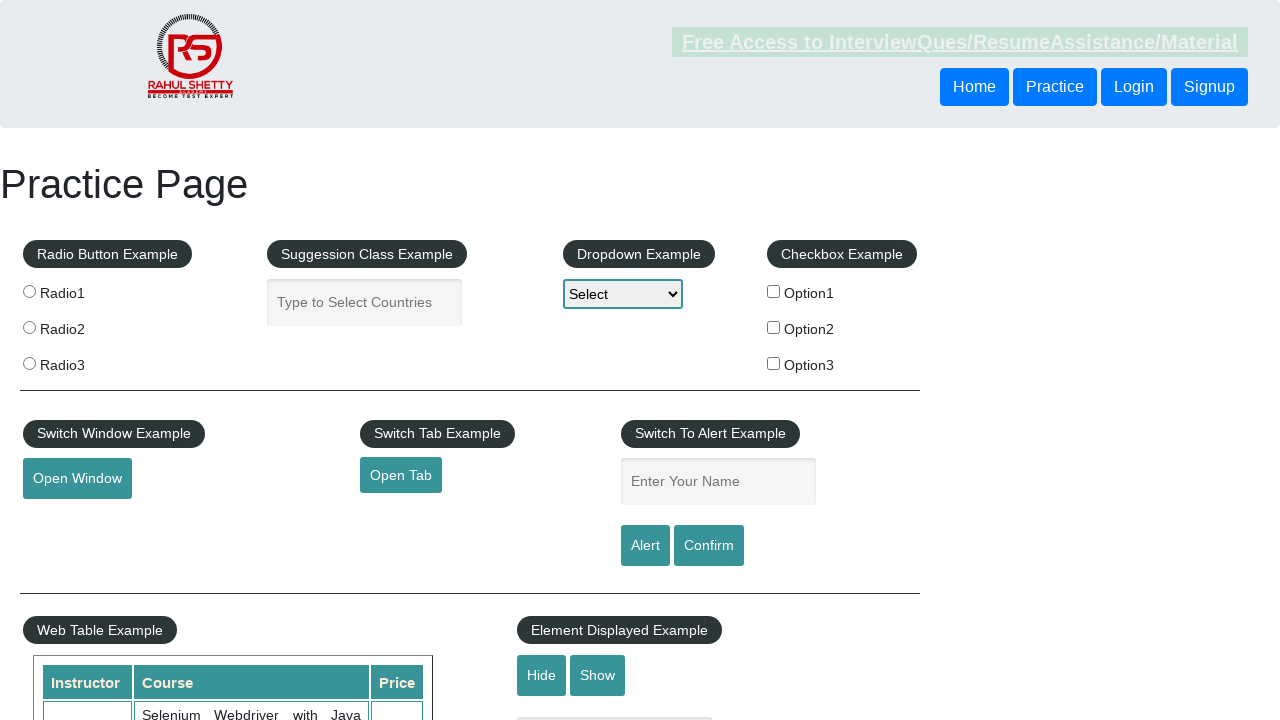

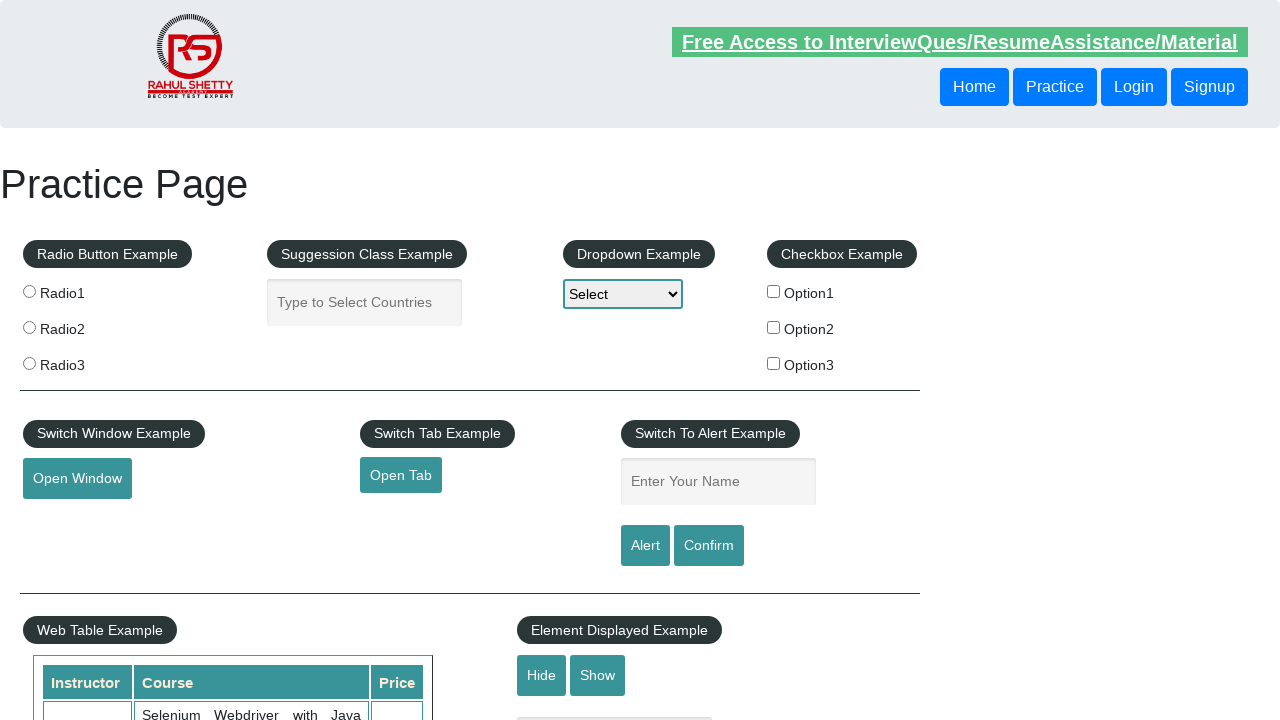